Tests hover functionality by hovering over the first avatar on a page and verifying that the additional caption/user information becomes visible.

Starting URL: http://the-internet.herokuapp.com/hovers

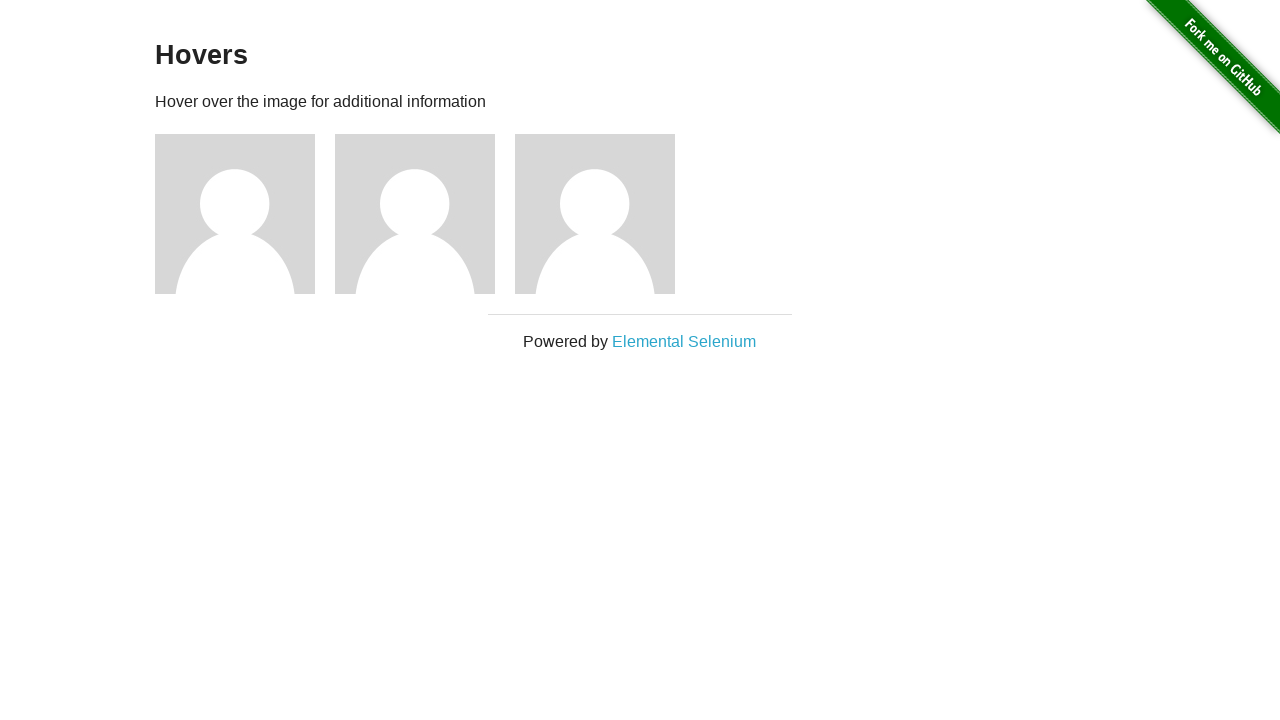

Navigated to hovers page
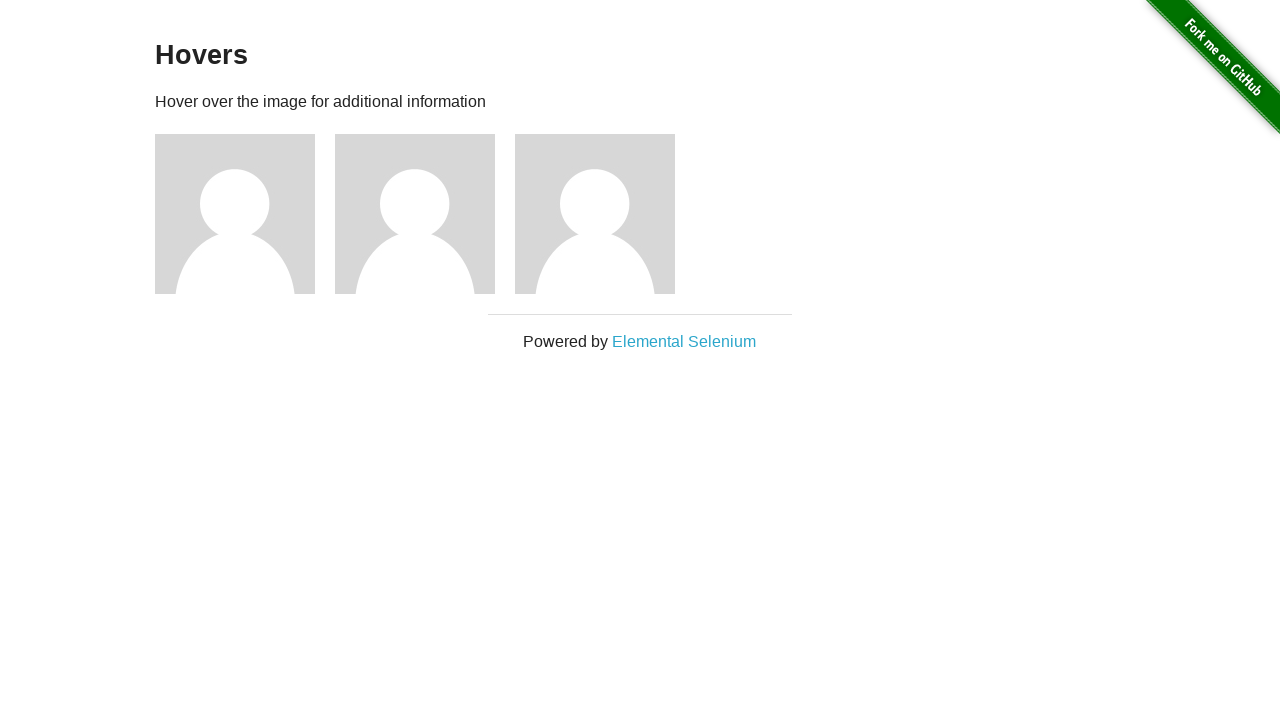

Located first avatar figure element
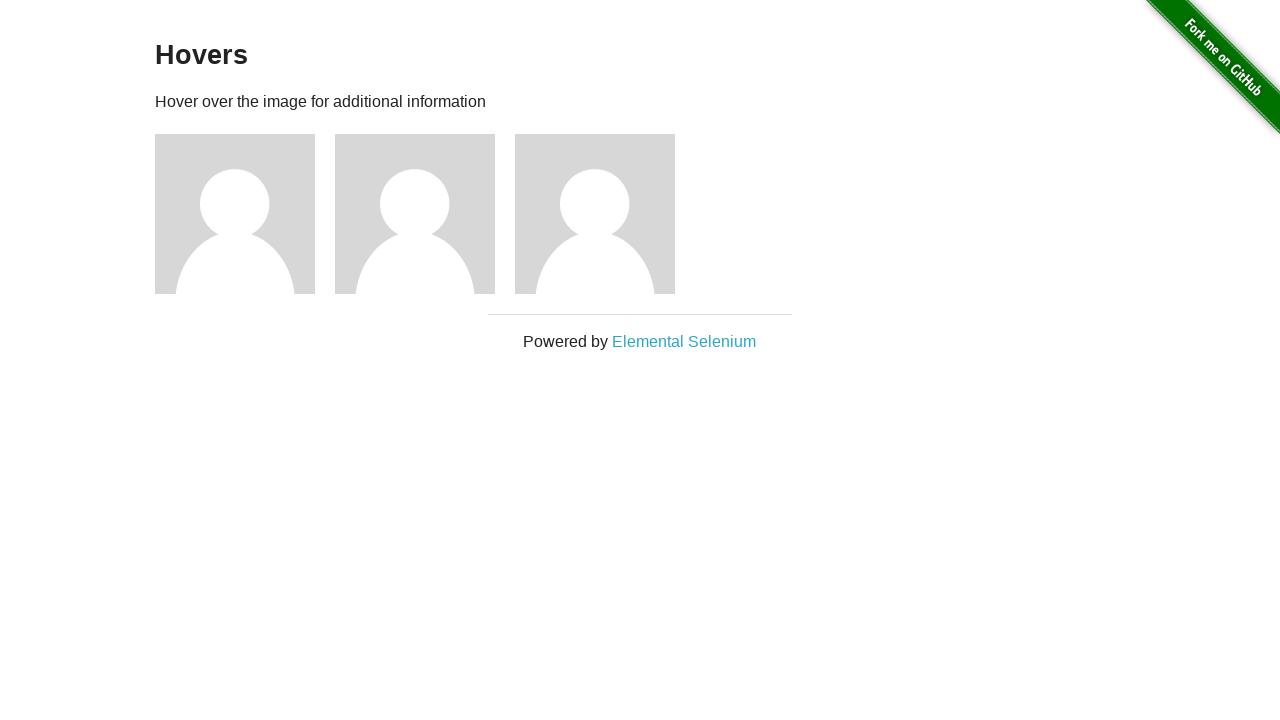

Hovered over first avatar at (245, 214) on .figure >> nth=0
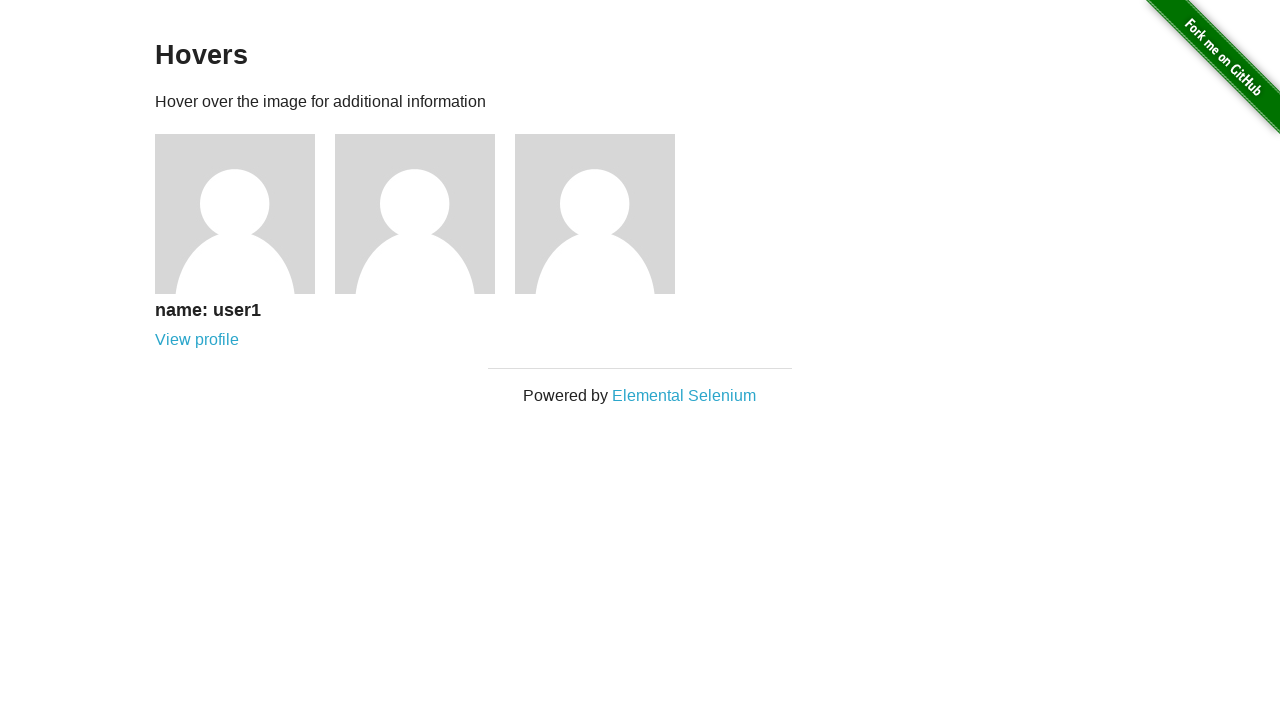

Located avatar caption element
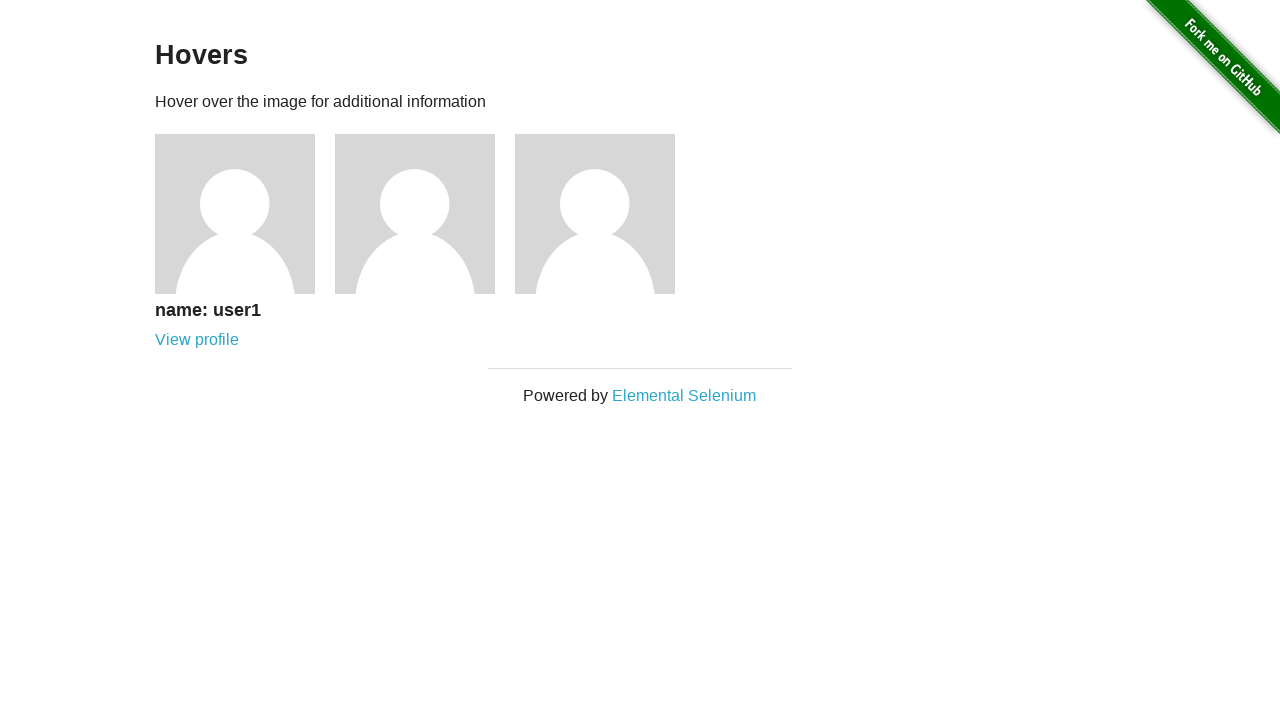

Caption became visible after hover
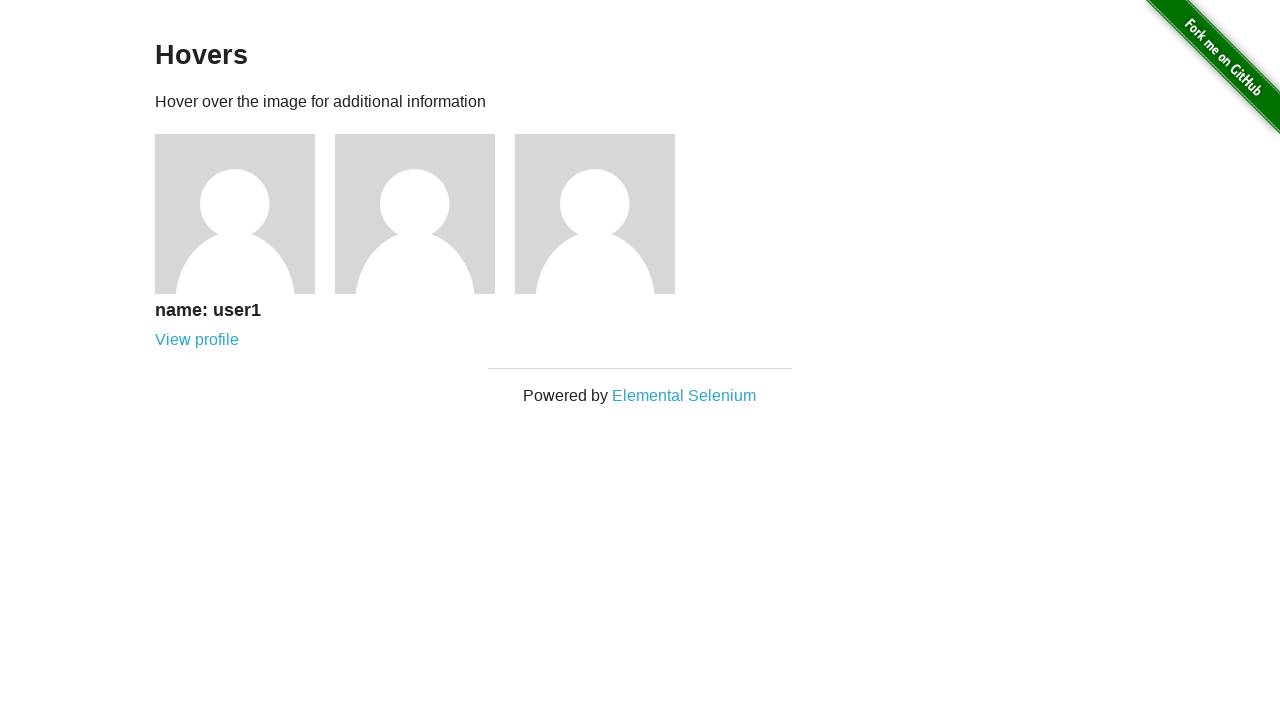

Verified caption is visible
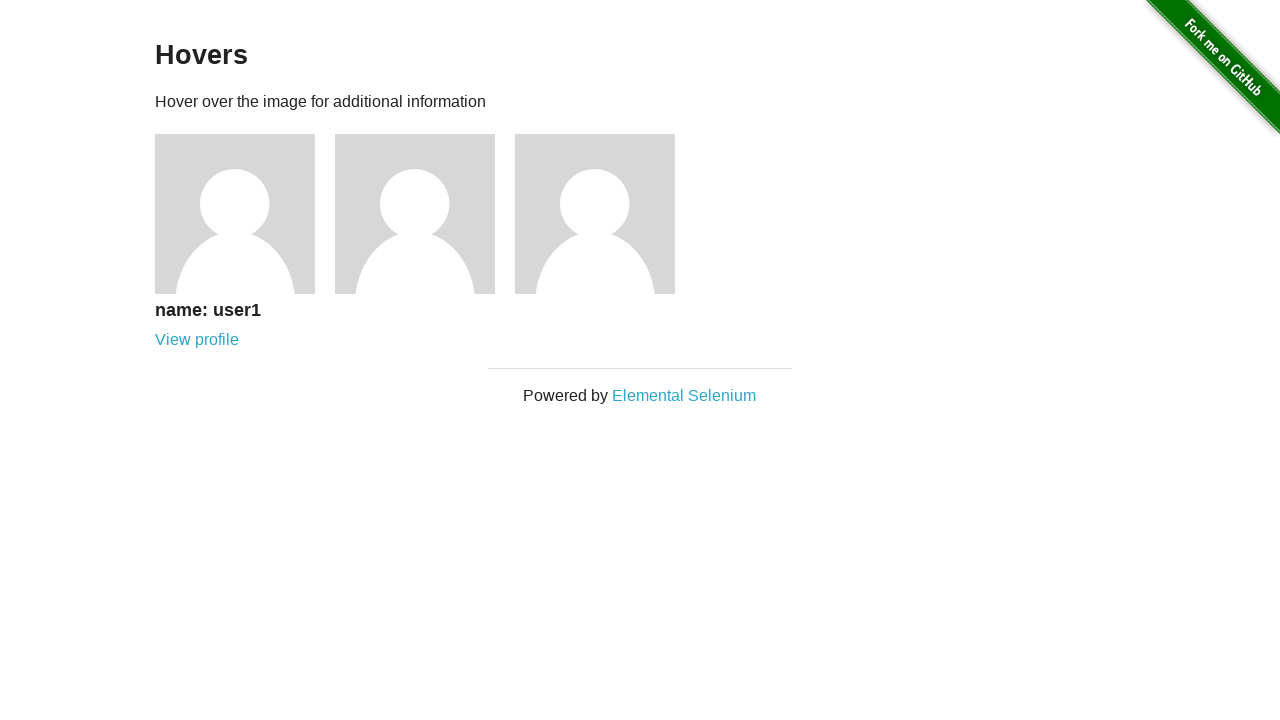

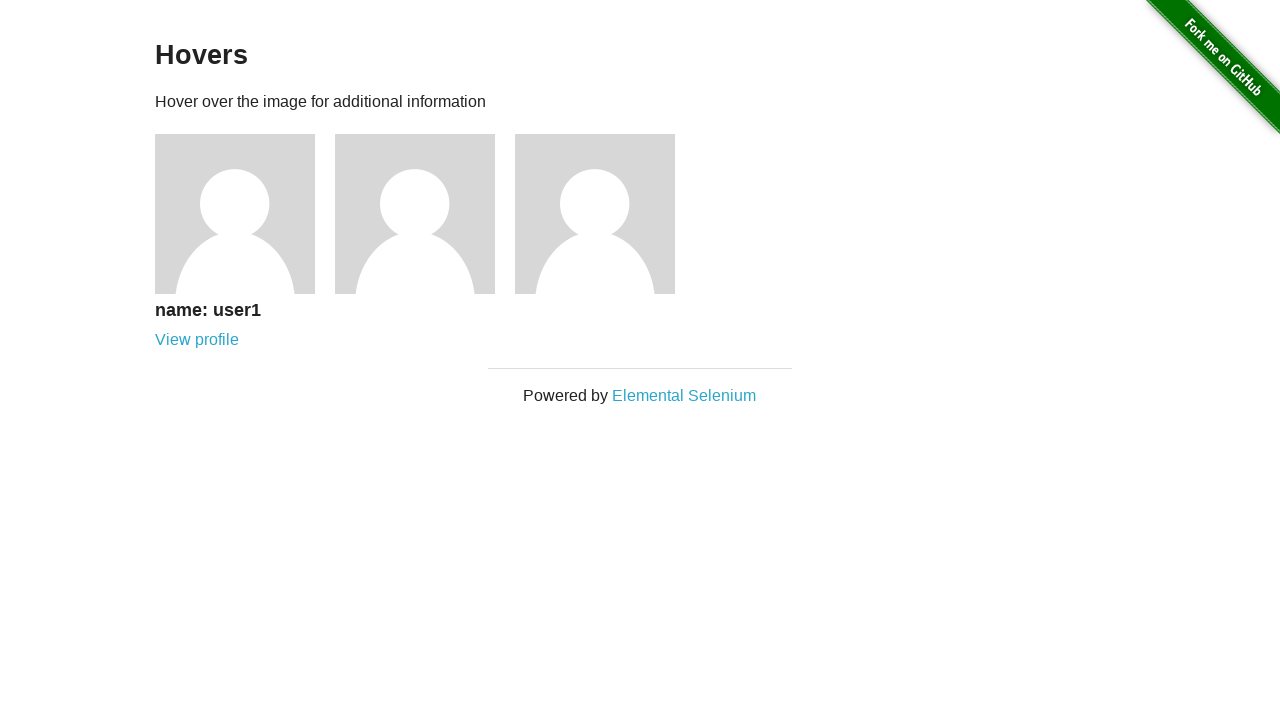